Tests Level 2 checkbox selection and verifies cascade down behavior where clicking a parent checkbox selects all its children.

Starting URL: https://yekoshy.github.io/RadioBtn-n-Checkbox/

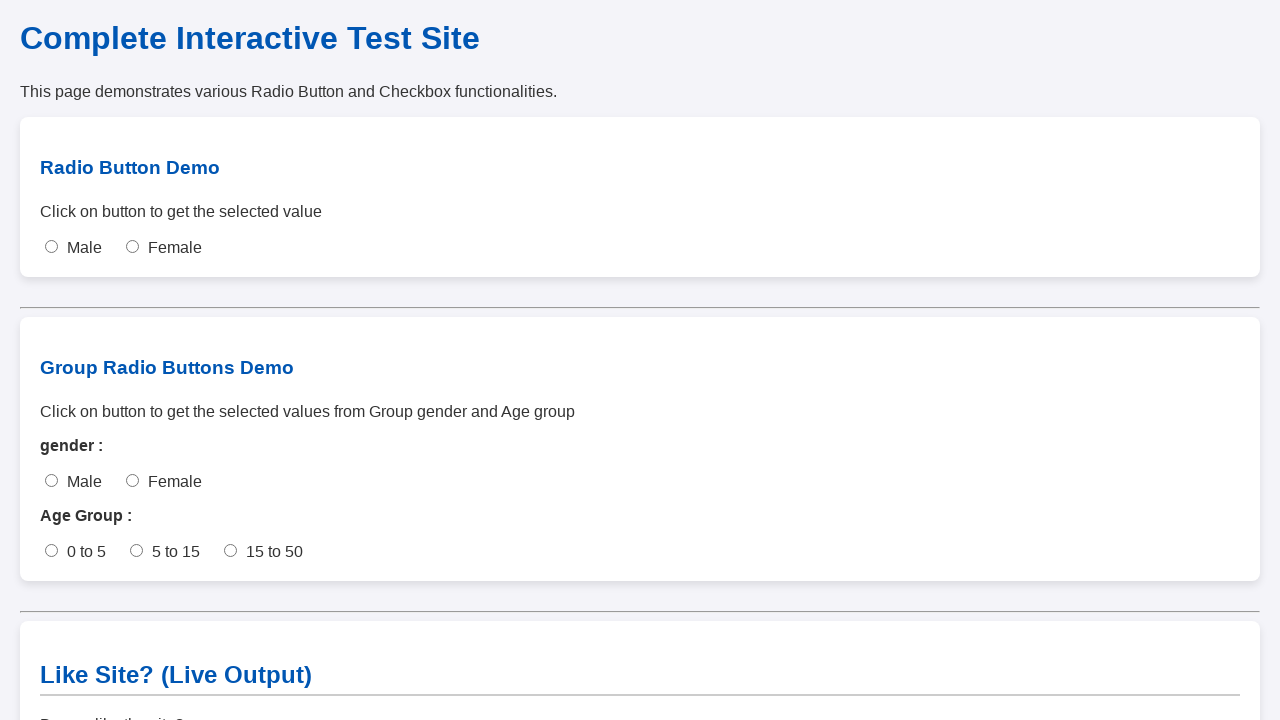

Scrolled to checkbox section
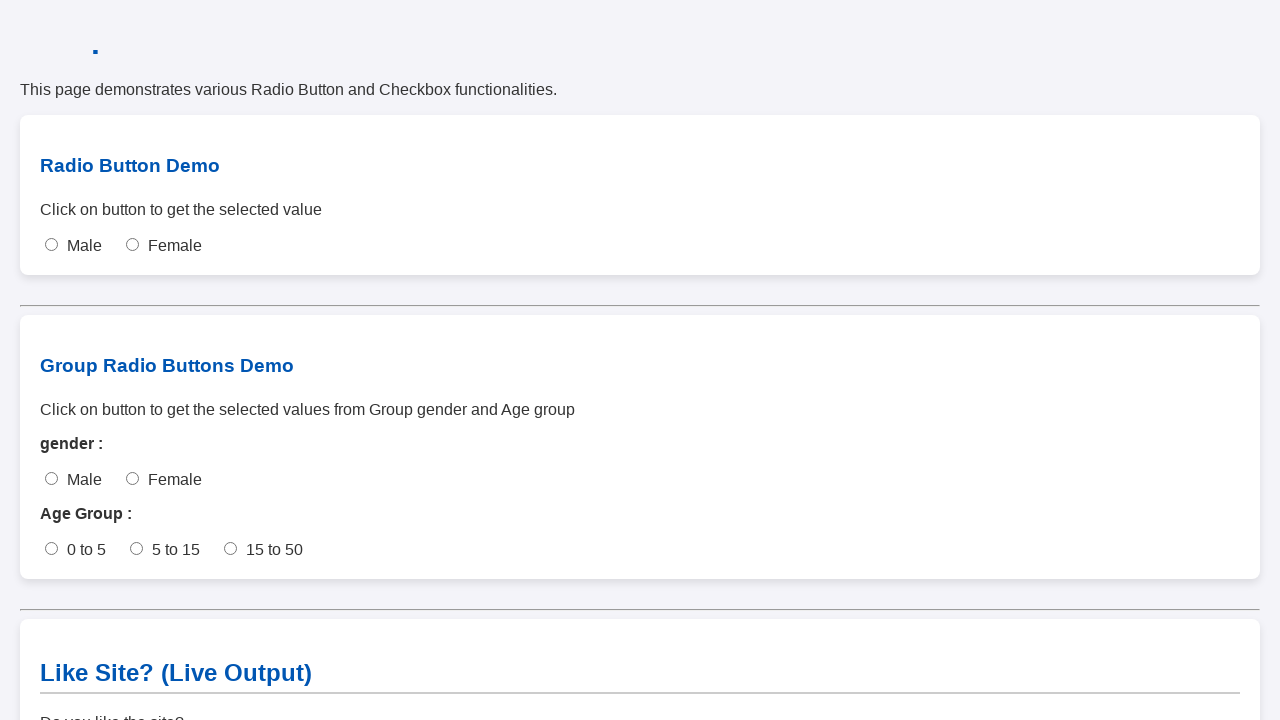

Waited 1 second for scroll animation
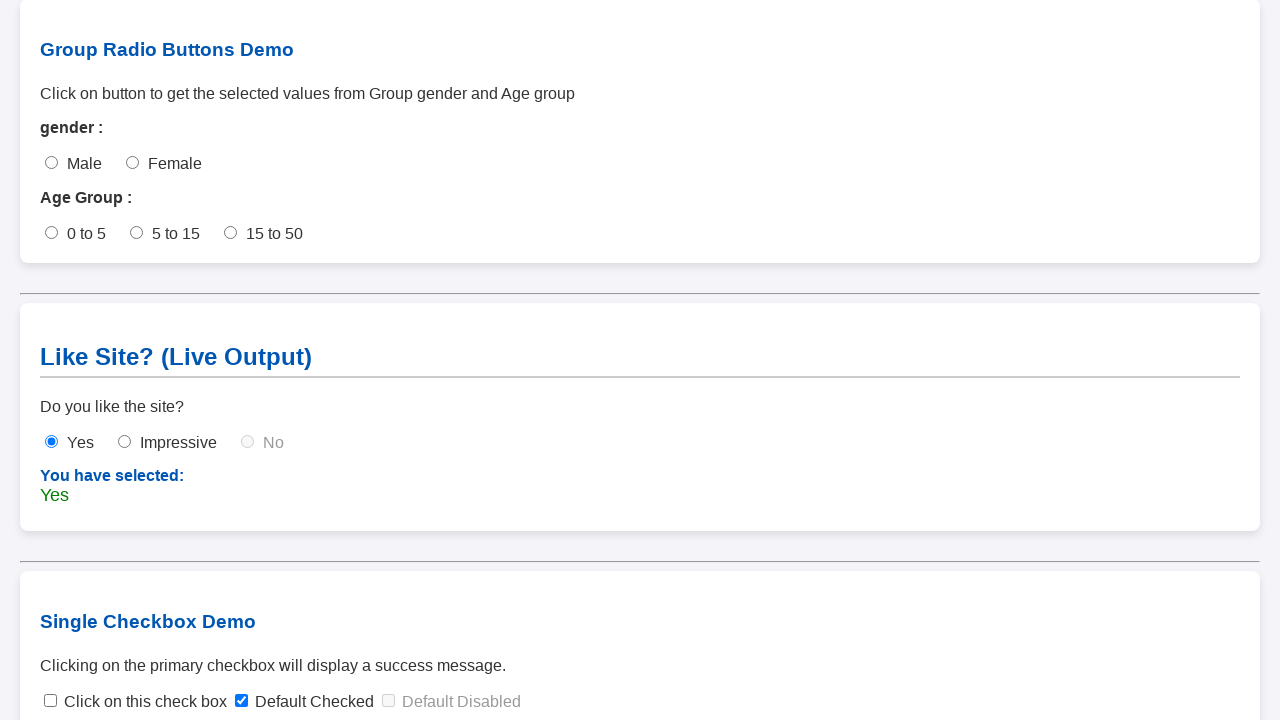

Clicked toggle arrow to expand collapsed node at (72, 621) on span.toggle-arrow.collapsed >> nth=0
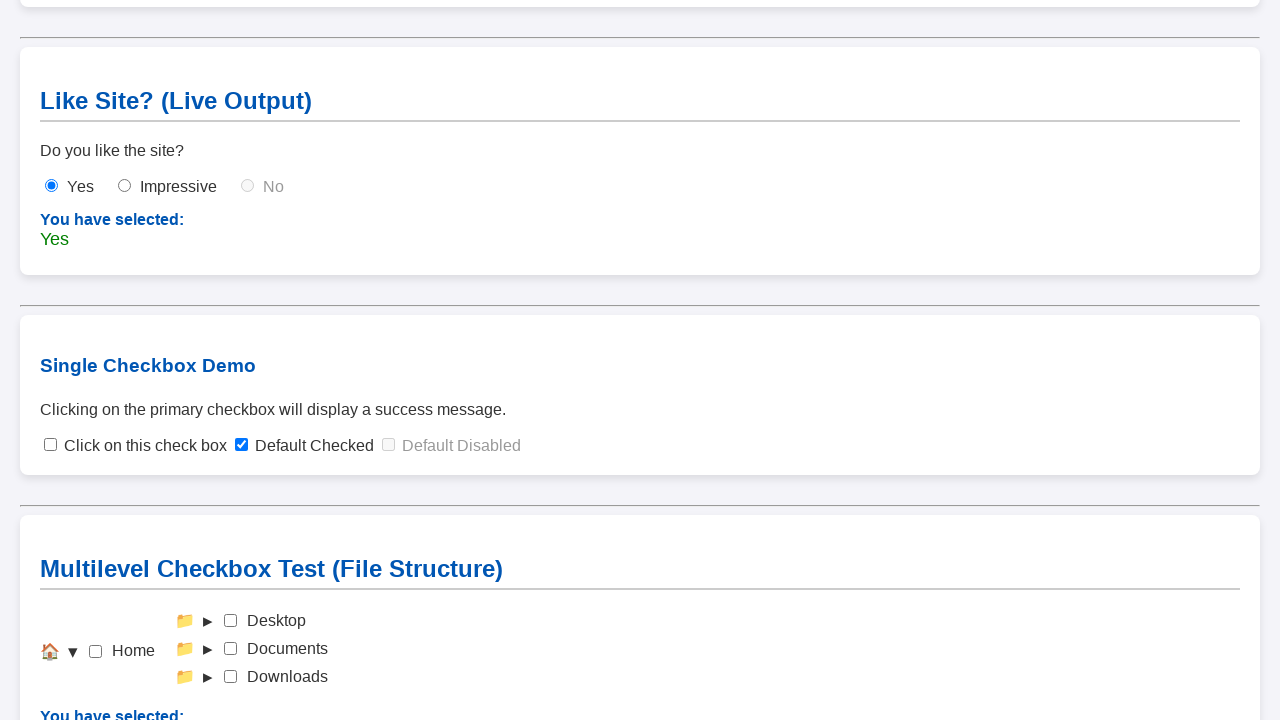

Waited for node expansion animation
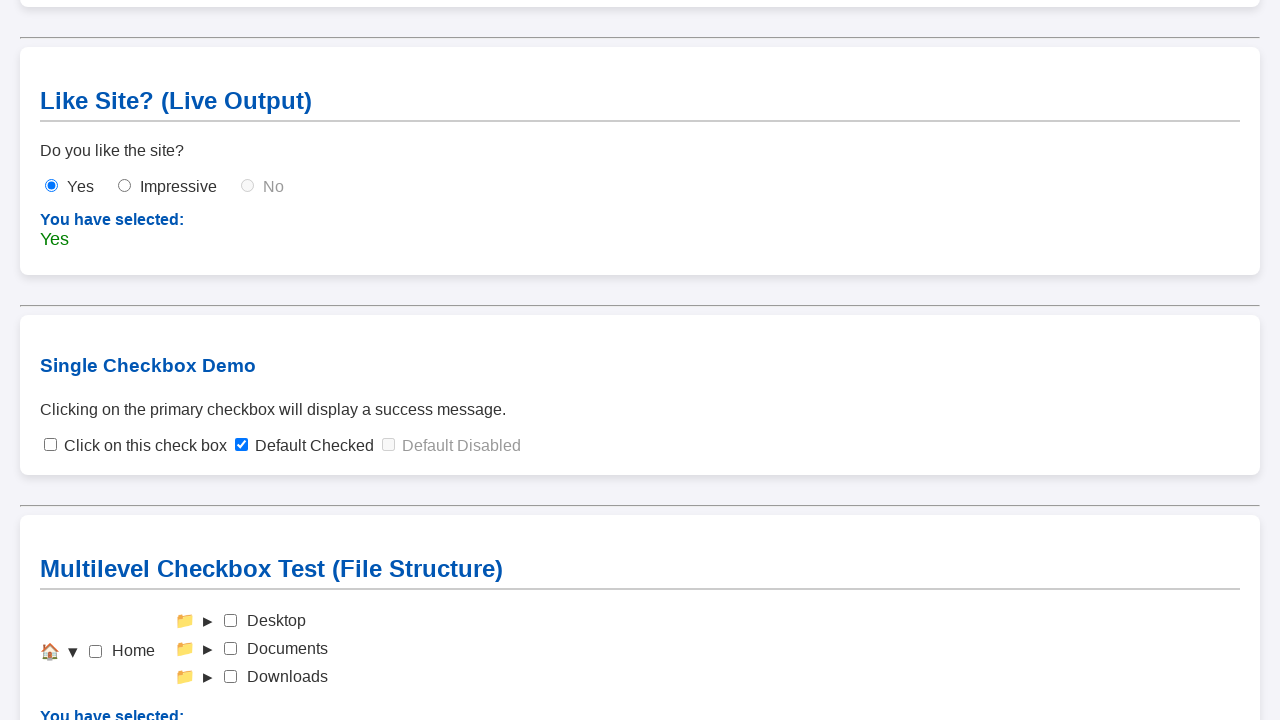

Clicked toggle arrow to expand collapsed node at (208, 621) on span.toggle-arrow.collapsed >> nth=0
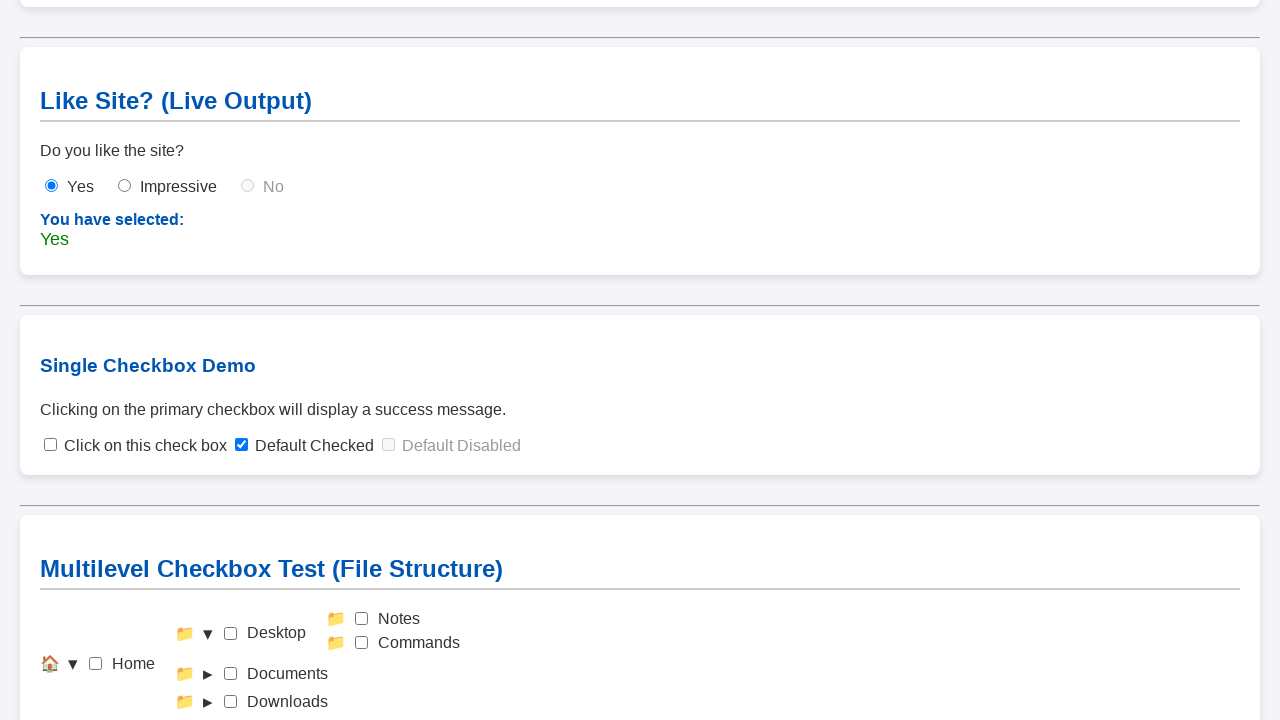

Waited for node expansion animation
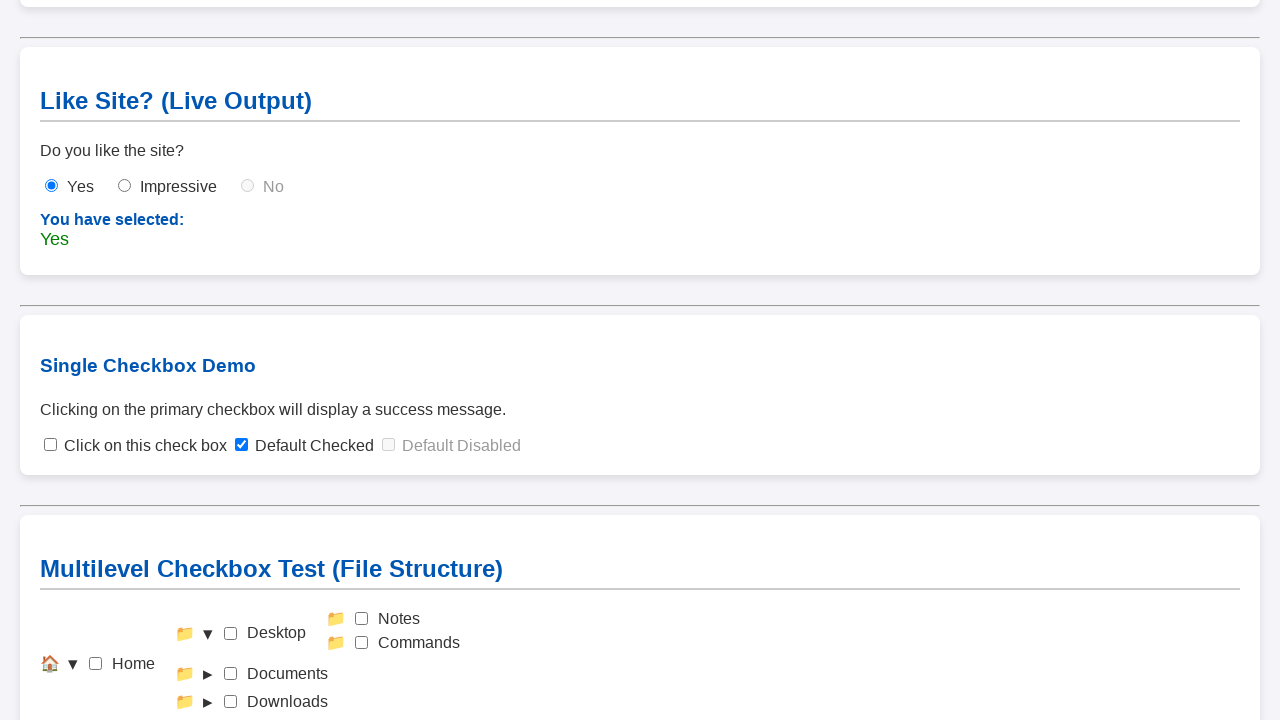

Clicked toggle arrow to expand collapsed node at (208, 674) on span.toggle-arrow.collapsed >> nth=0
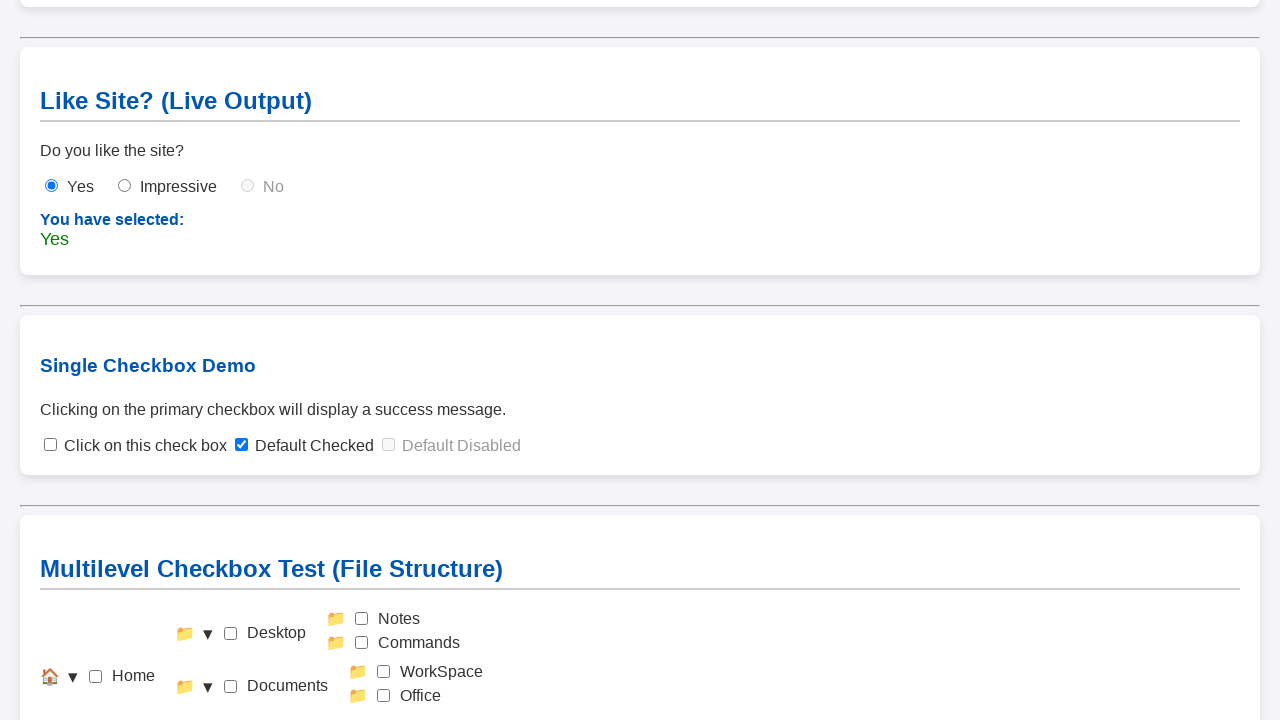

Waited for node expansion animation
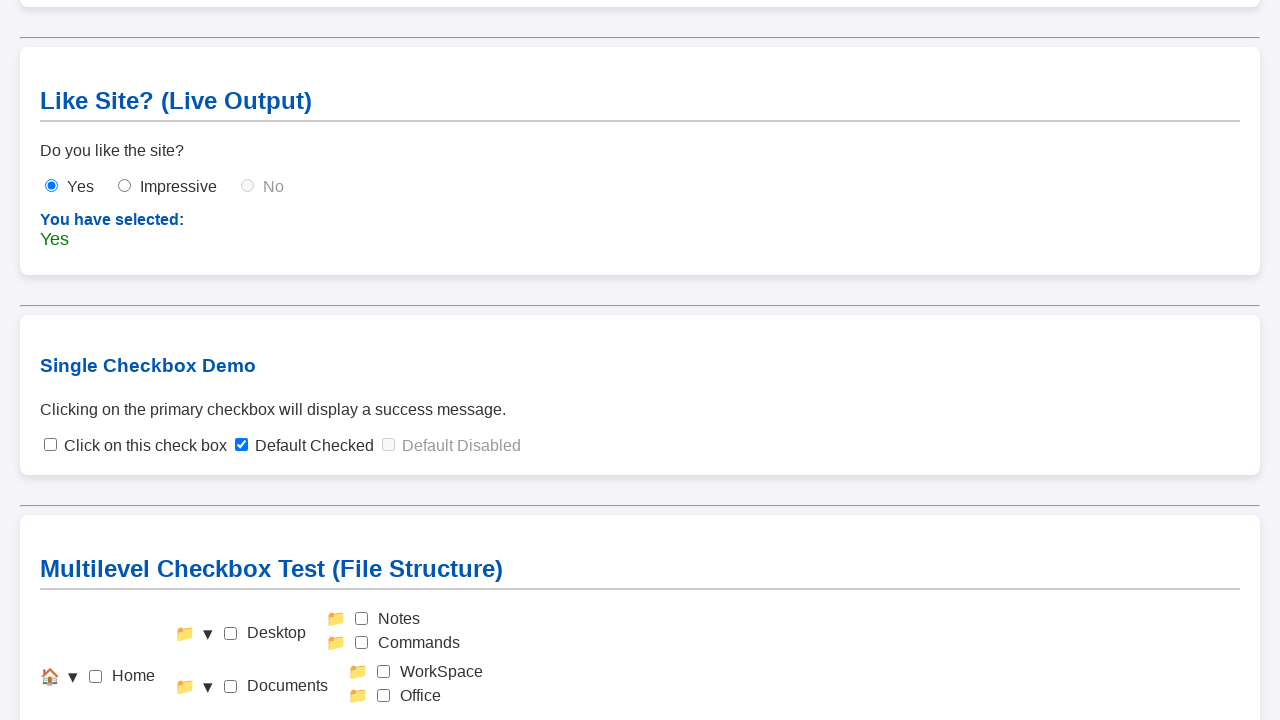

Clicked toggle arrow to expand collapsed node at (208, 709) on span.toggle-arrow.collapsed >> nth=0
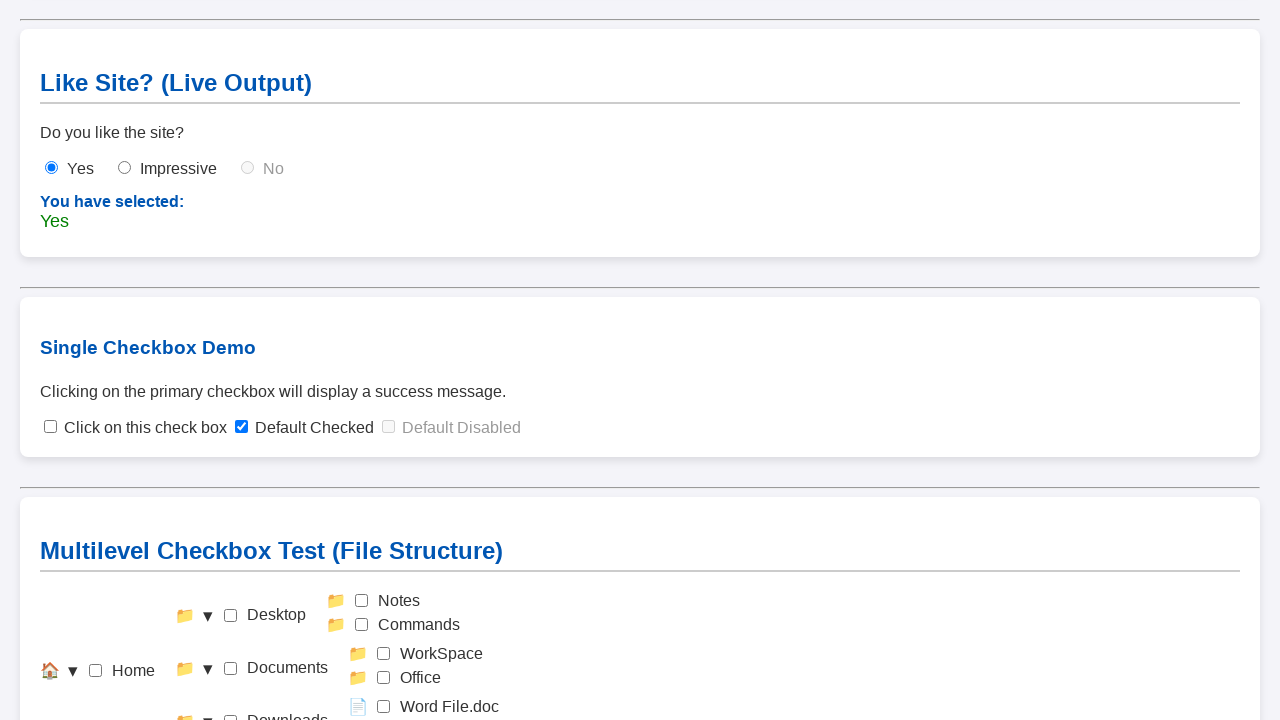

Waited for node expansion animation
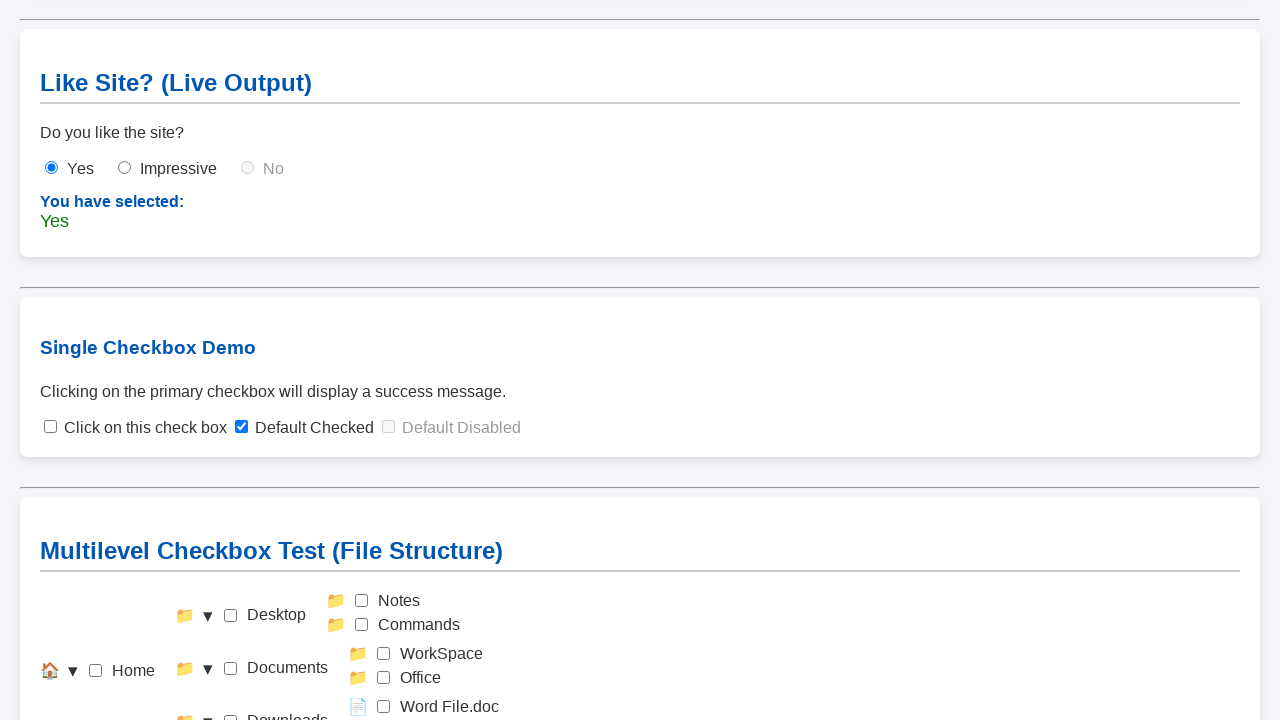

Clicked home checkbox to check it at (96, 671) on #check-home
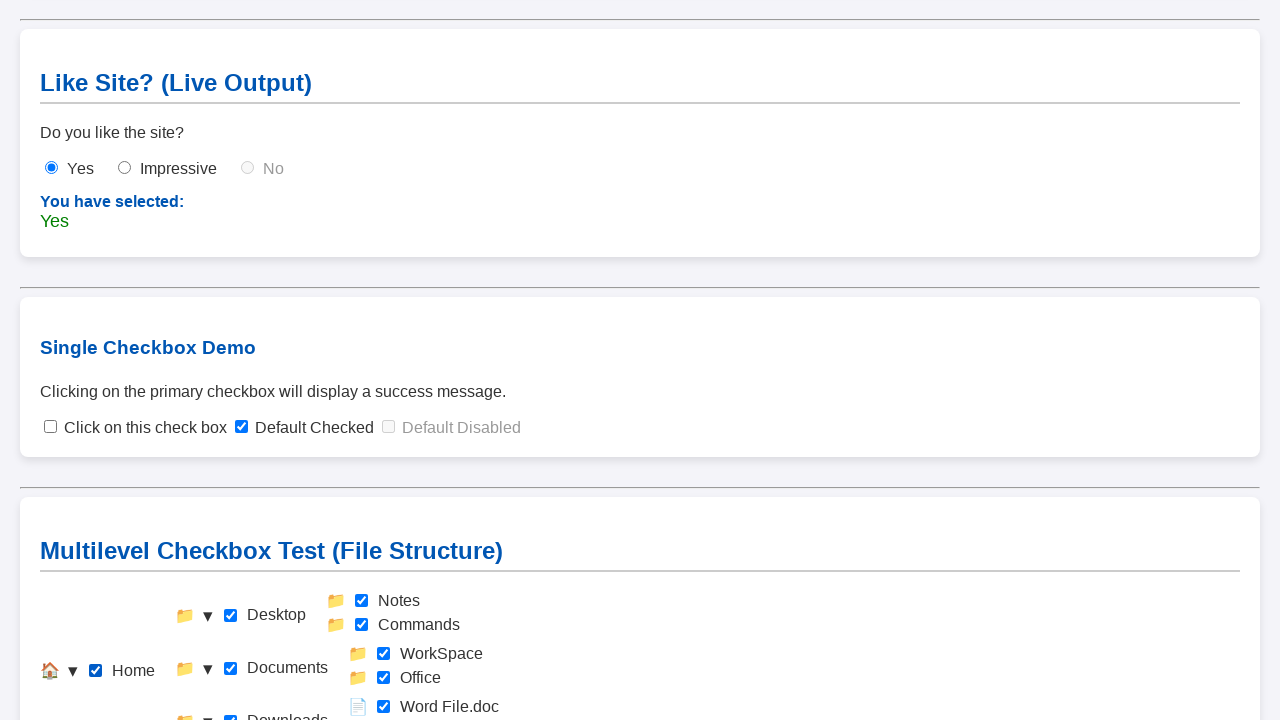

Waited for checkbox state change
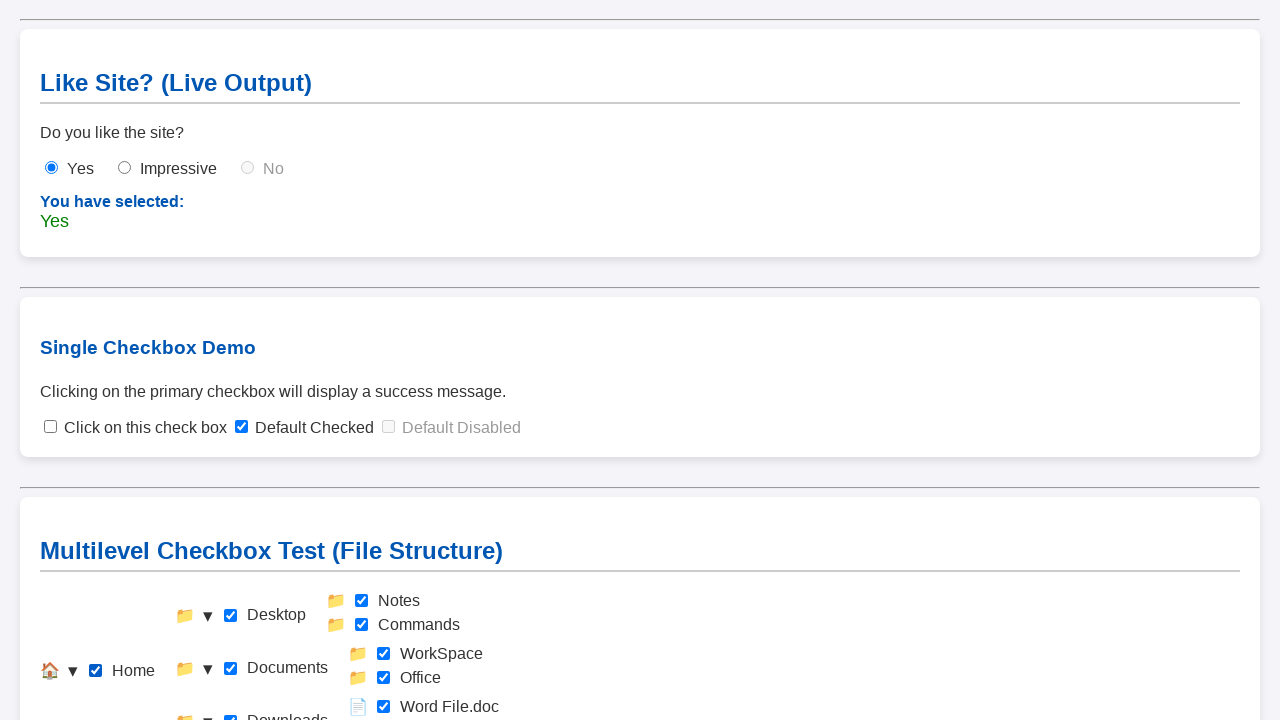

Clicked home checkbox to uncheck it and reset state at (96, 671) on #check-home
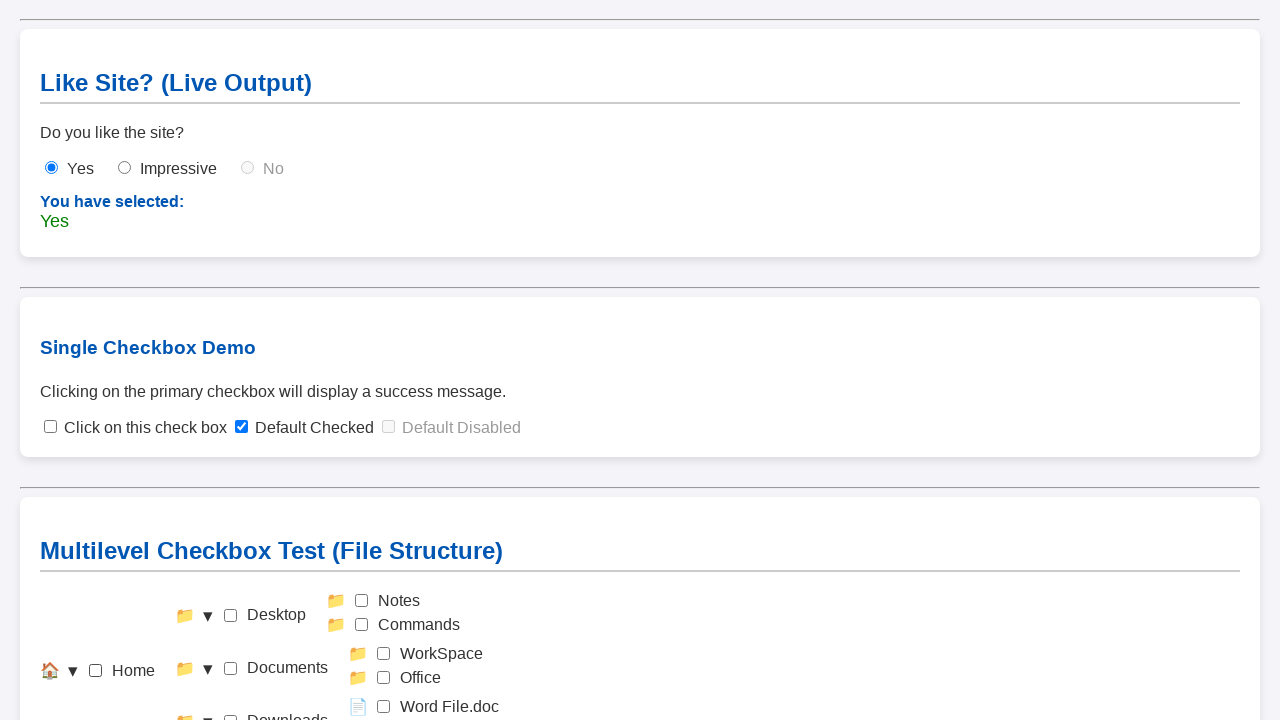

Waited for reset completion
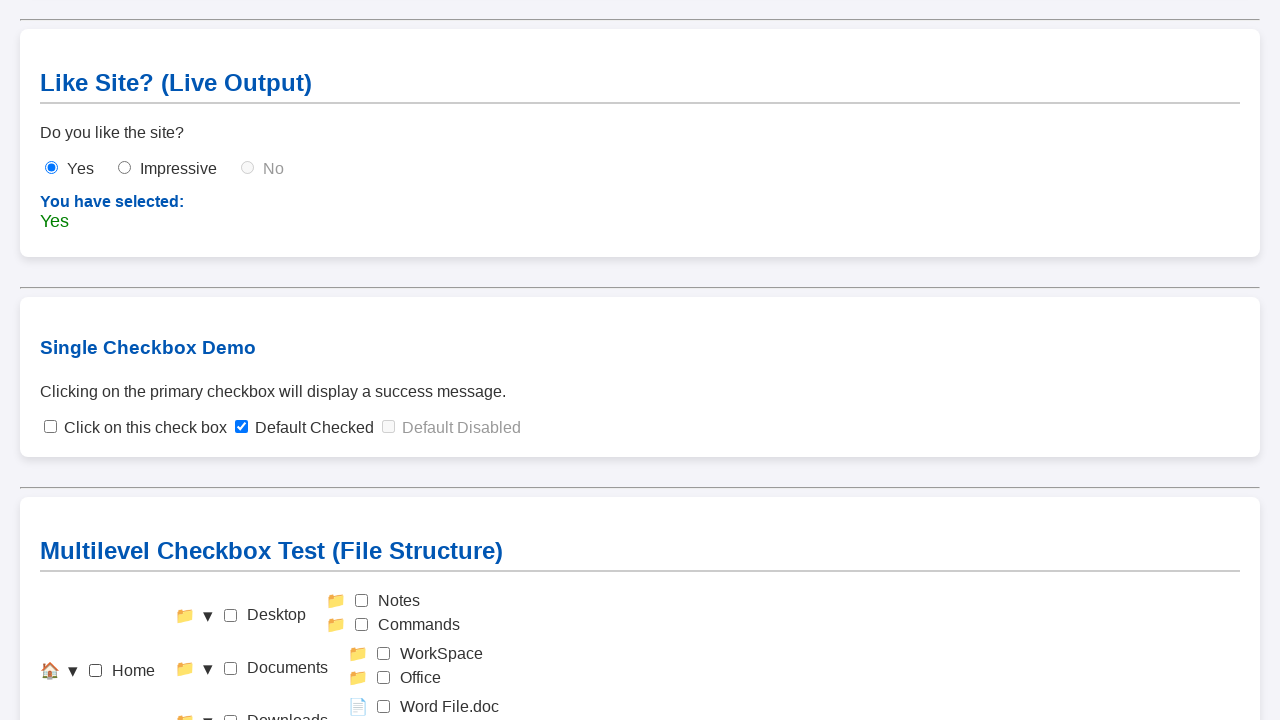

Clicked Level 2 parent checkbox 'check-desktop' at (230, 615) on #check-desktop
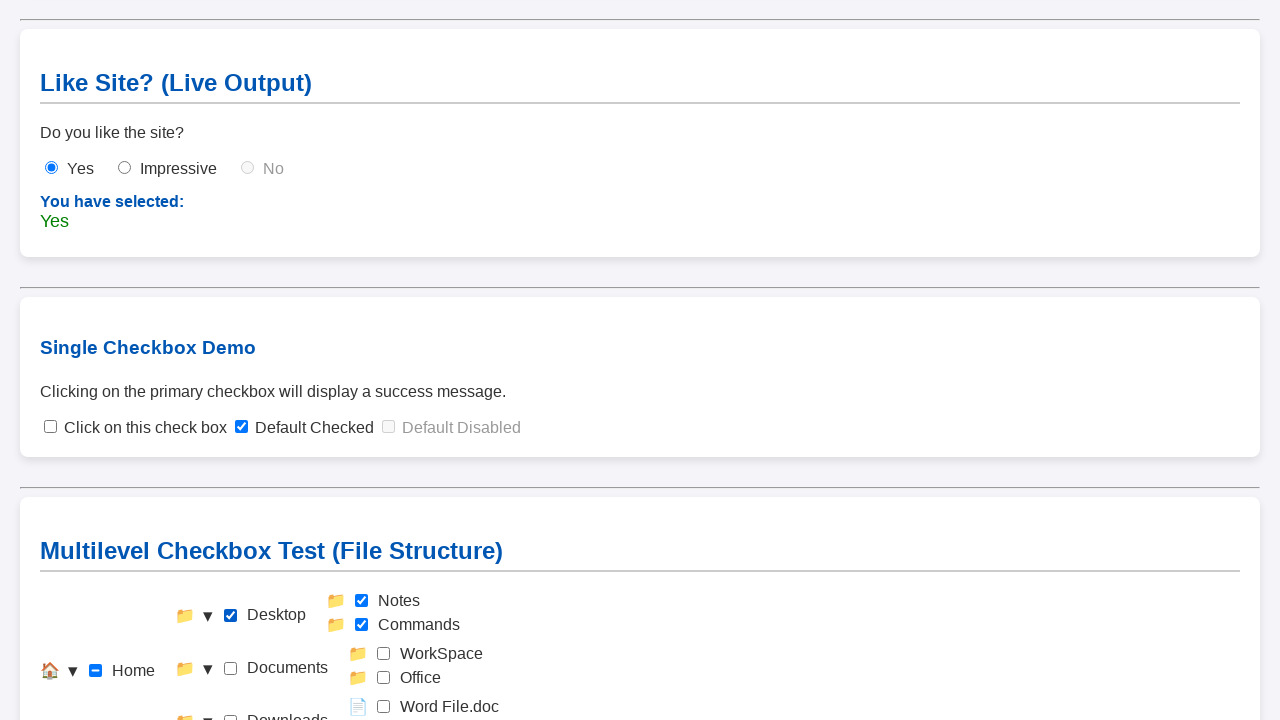

Waited for cascade down behavior to complete
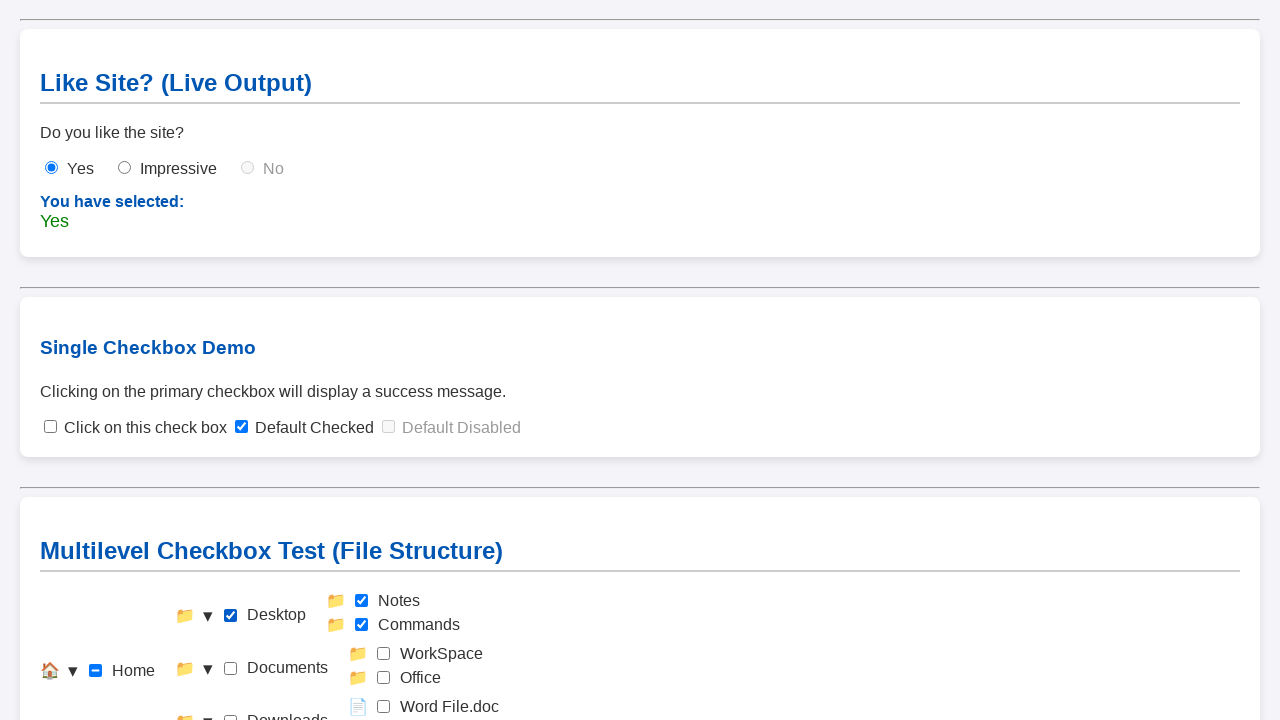

Verified child checkbox 'check-notes' is checked
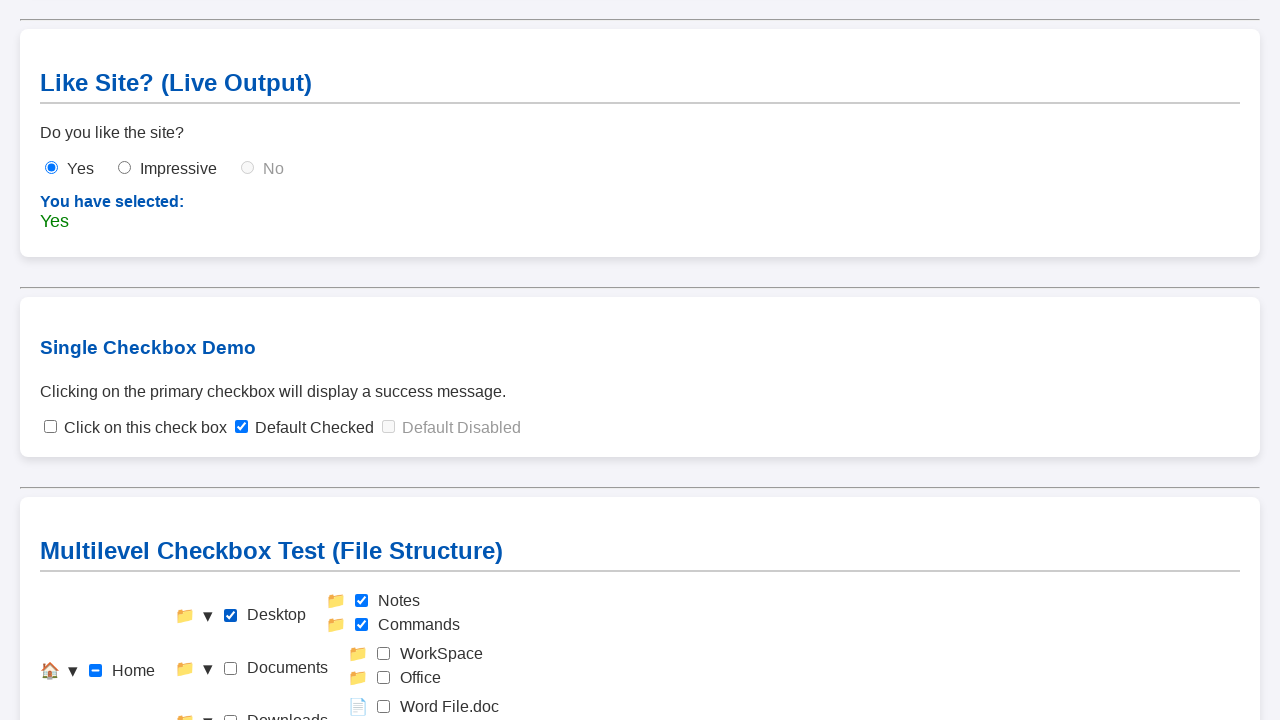

Verified child checkbox 'check-commands' is checked
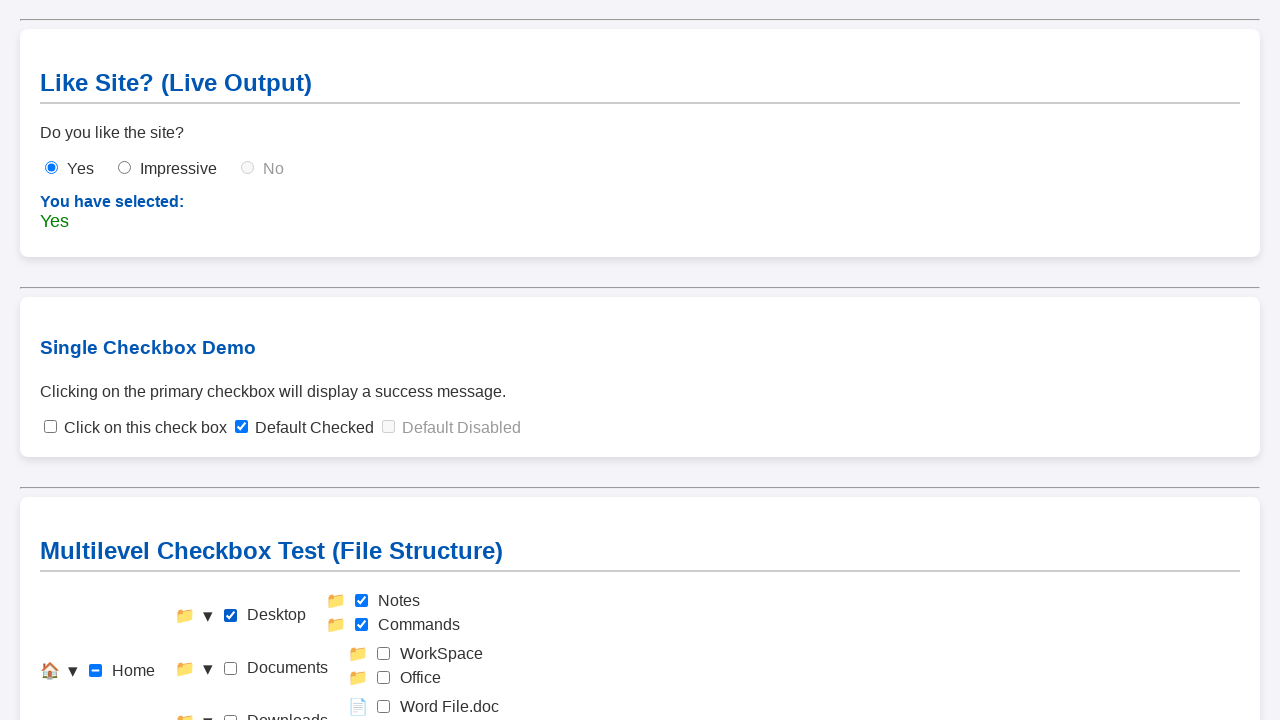

Clicked home checkbox to check it at (96, 671) on #check-home
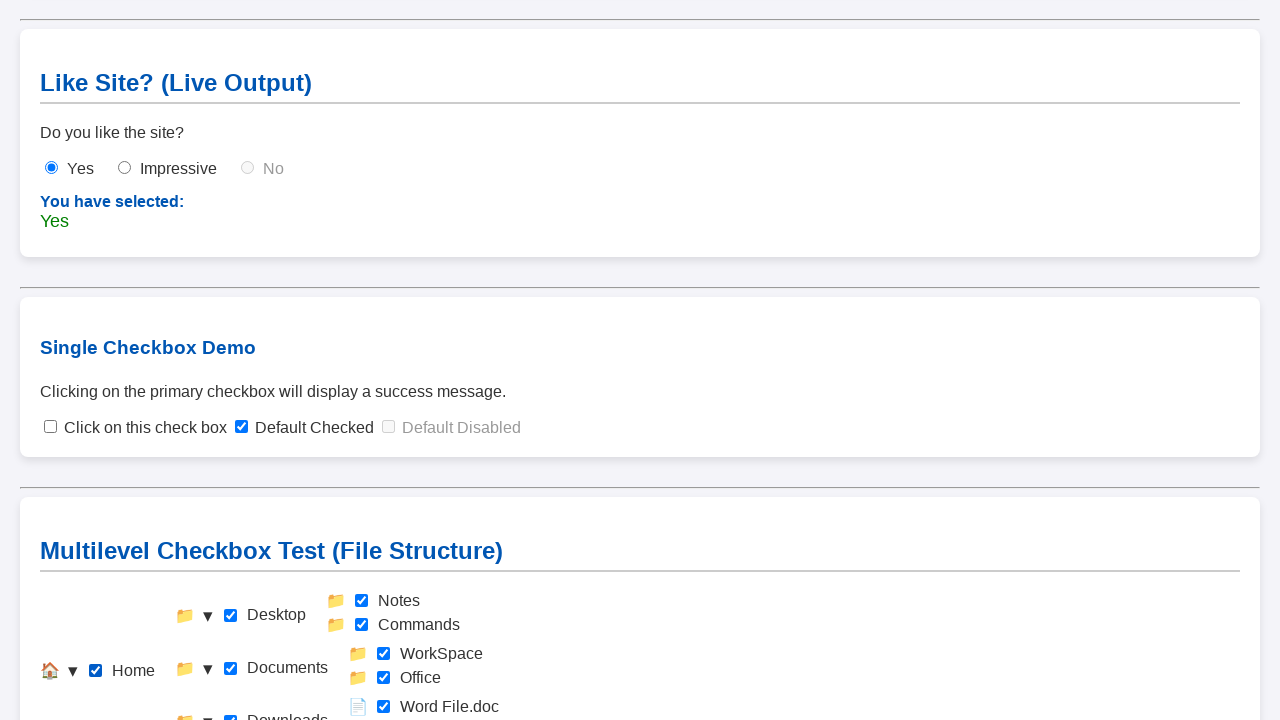

Waited for checkbox state change
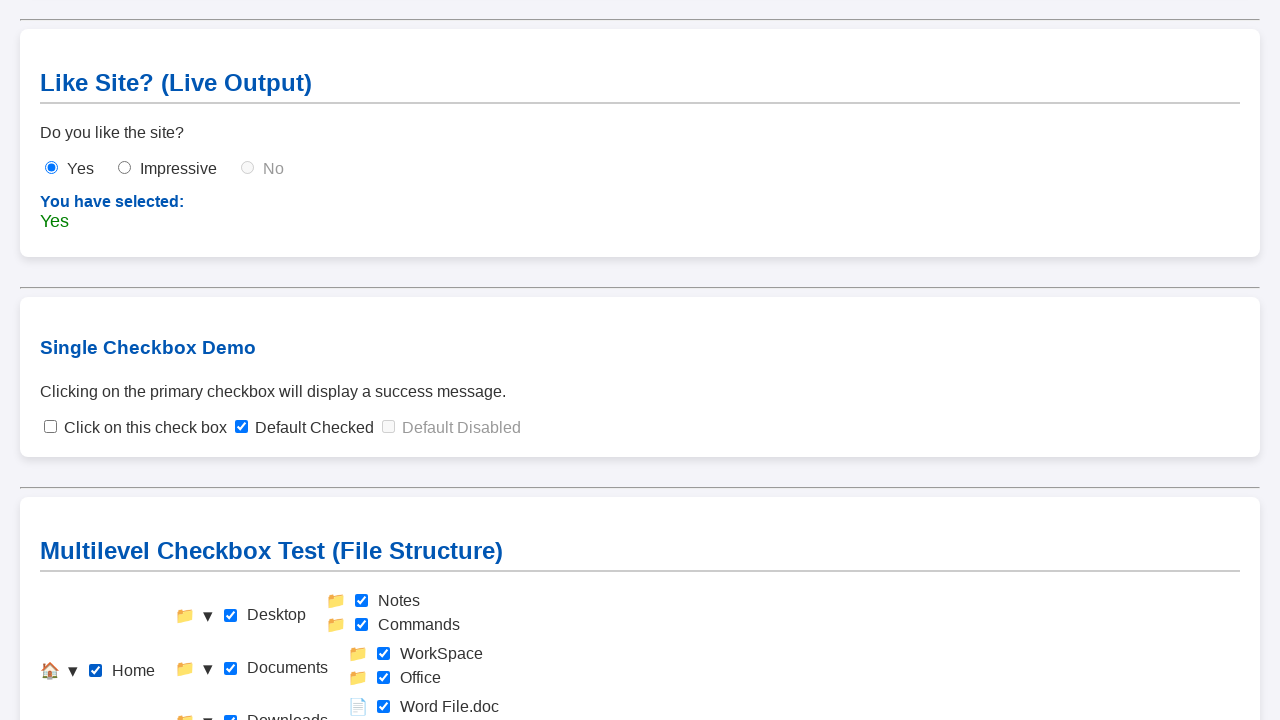

Clicked home checkbox to uncheck it and reset state at (96, 671) on #check-home
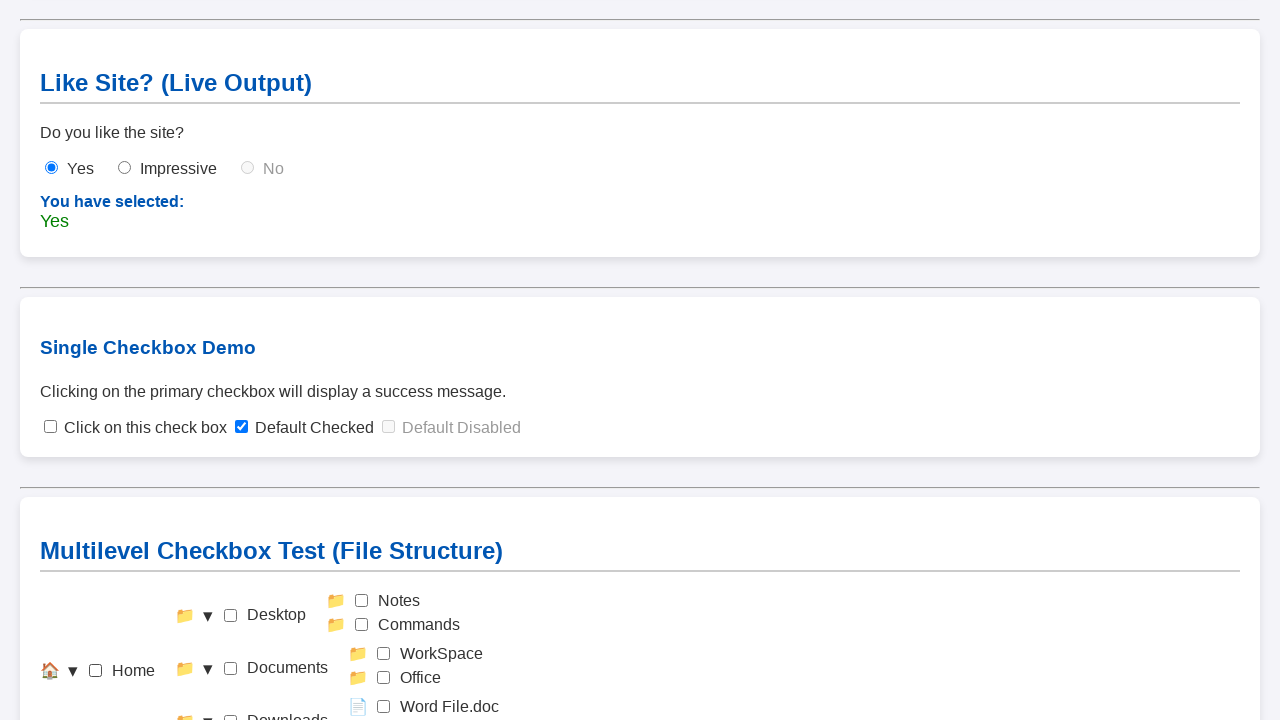

Waited for reset completion
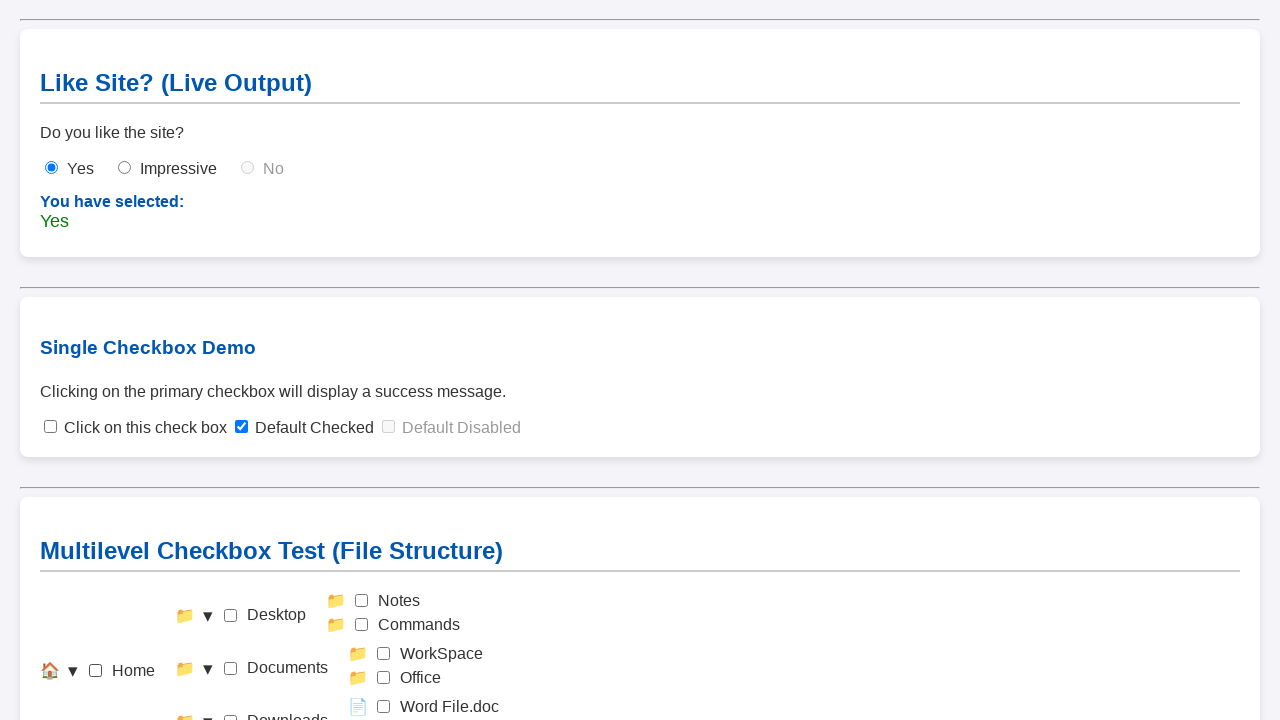

Clicked Level 2 parent checkbox 'check-documents' at (230, 668) on #check-documents
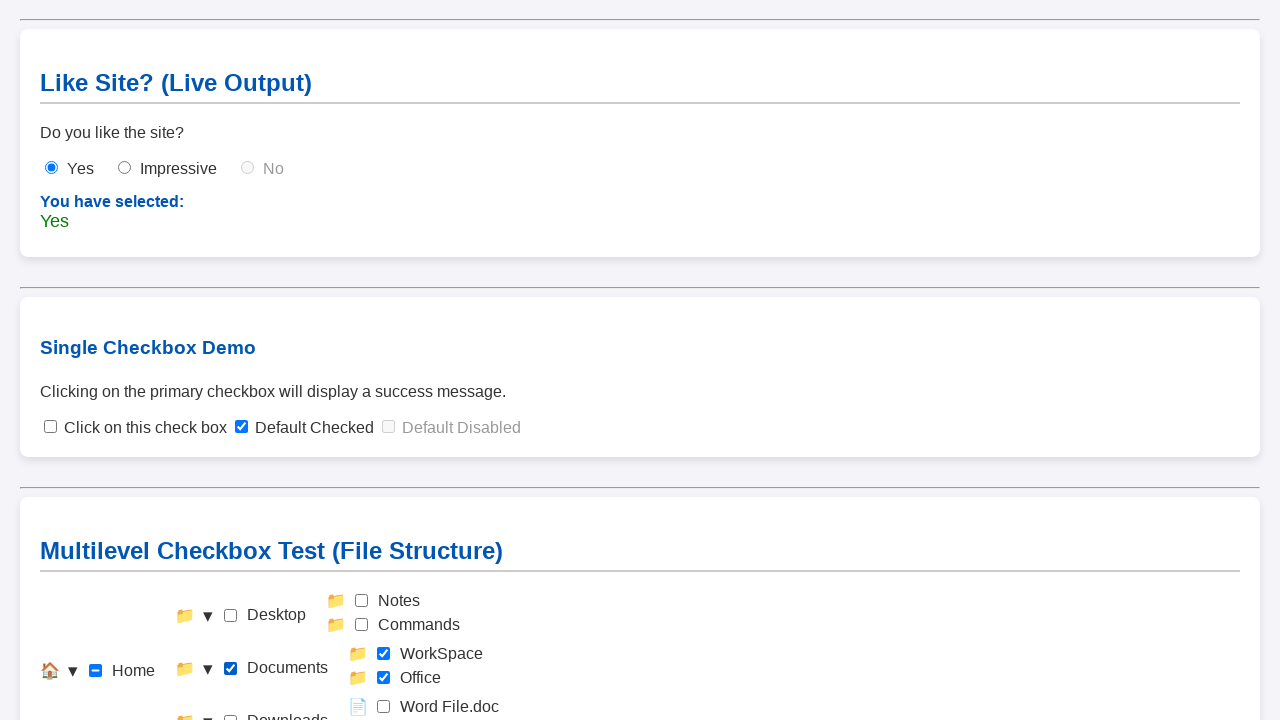

Waited for cascade down behavior to complete
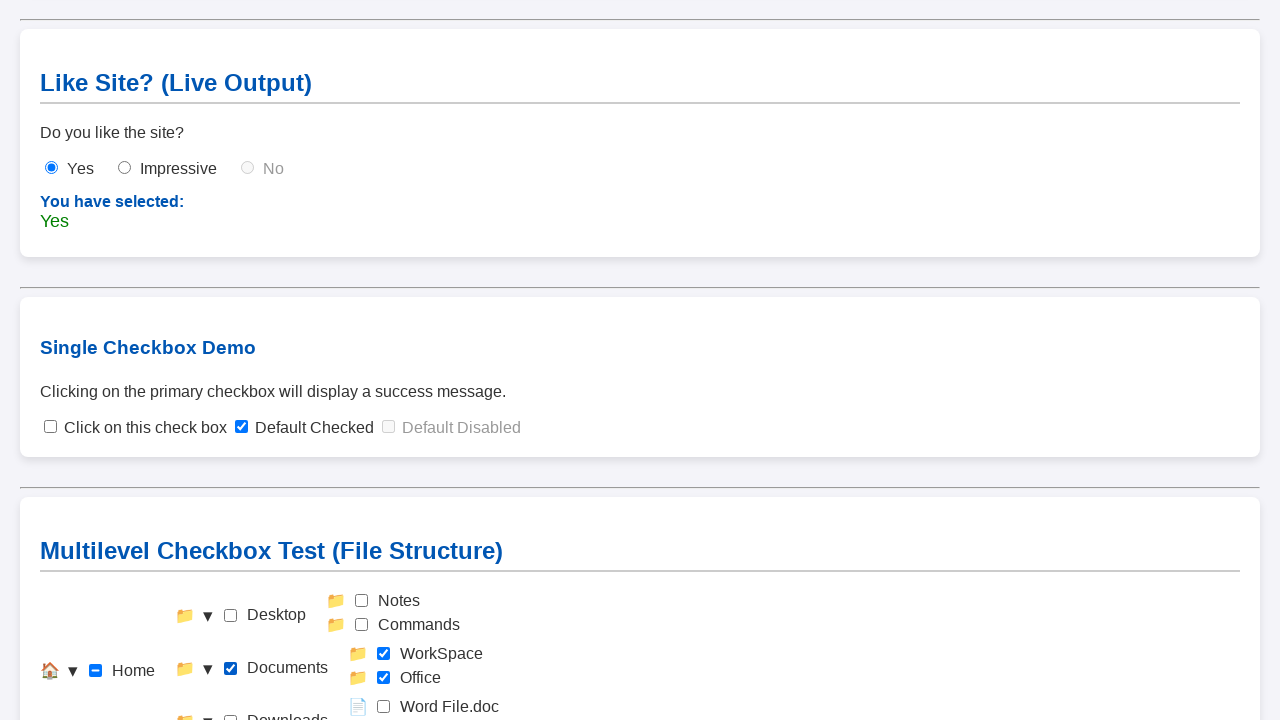

Verified child checkbox 'check-workspace' is checked
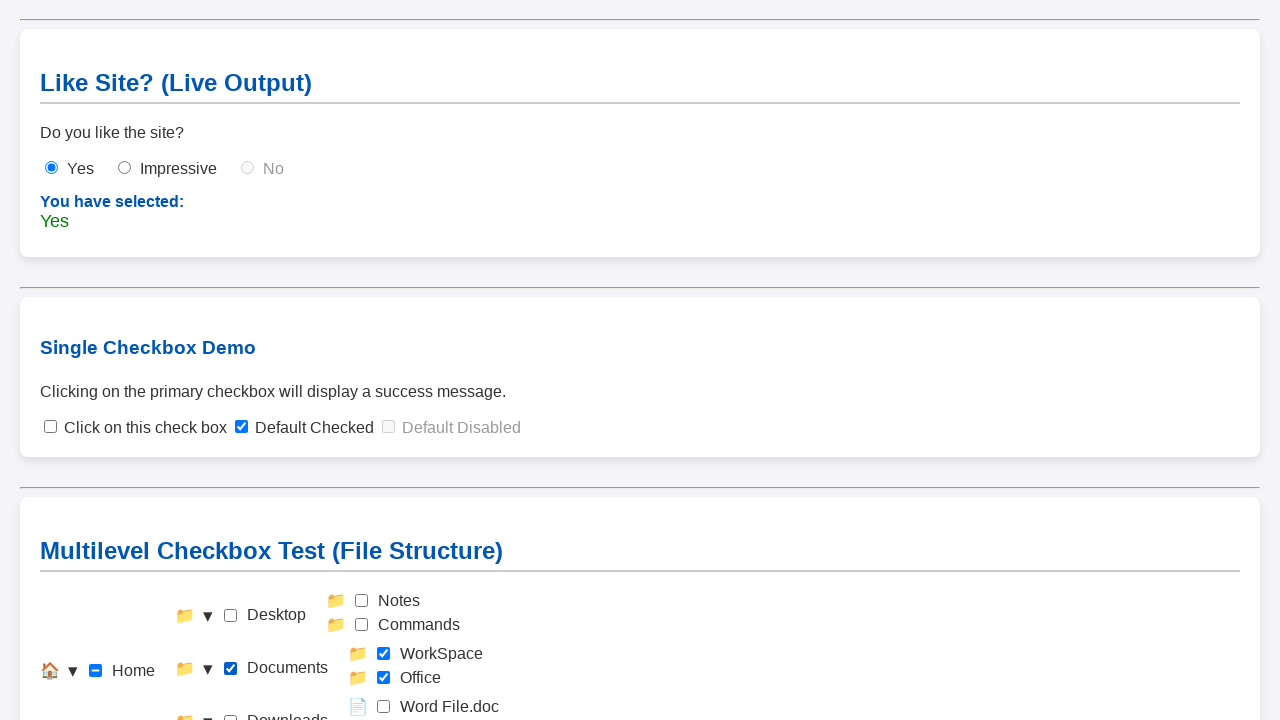

Verified child checkbox 'check-office' is checked
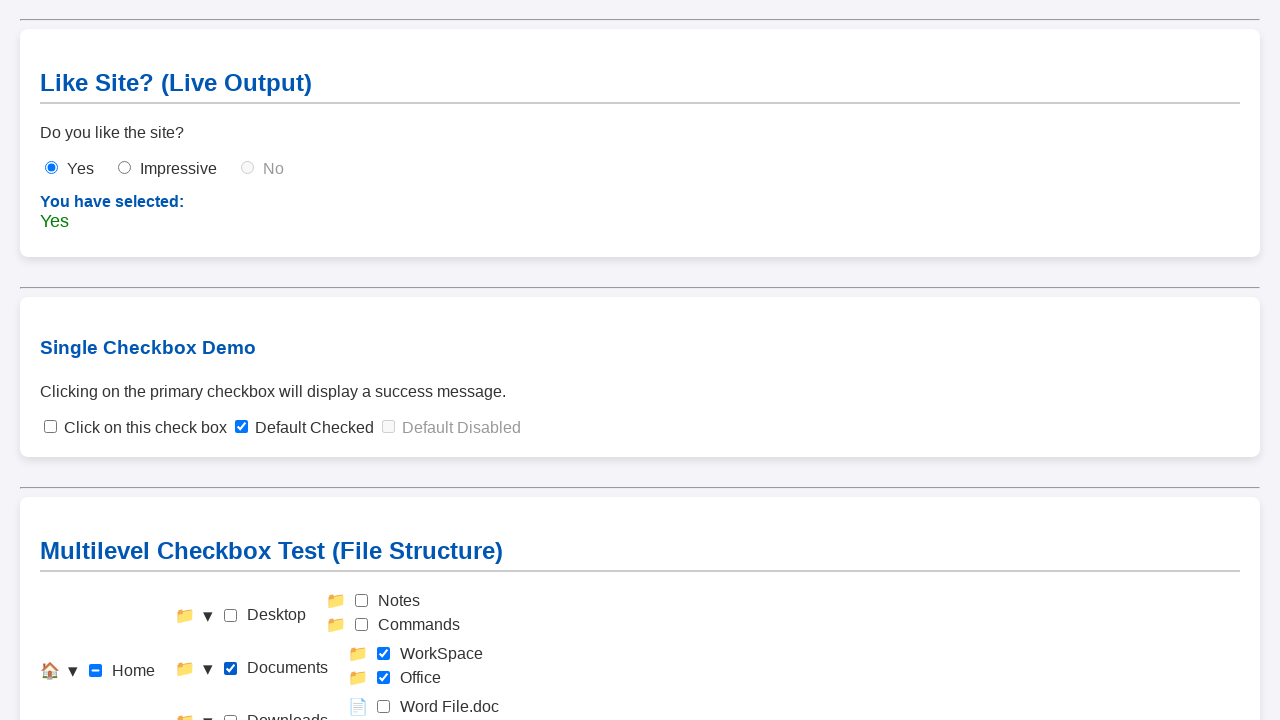

Clicked home checkbox to check it at (96, 671) on #check-home
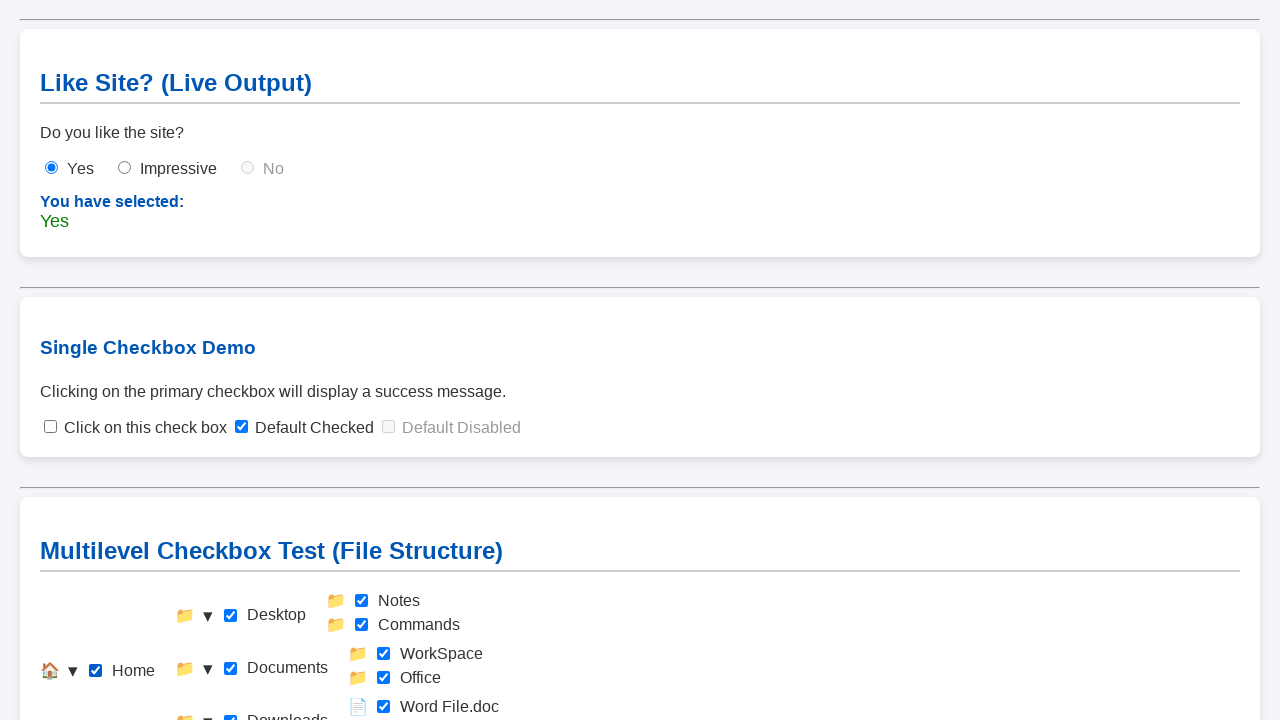

Waited for checkbox state change
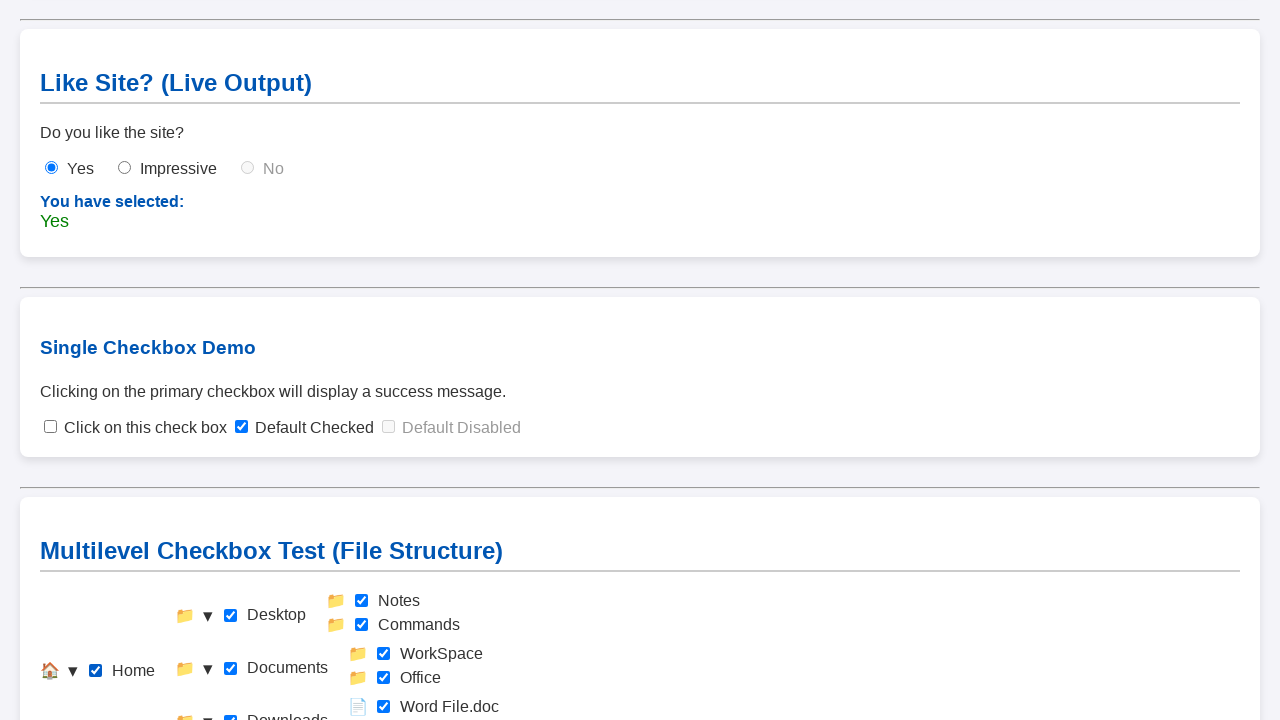

Clicked home checkbox to uncheck it and reset state at (96, 671) on #check-home
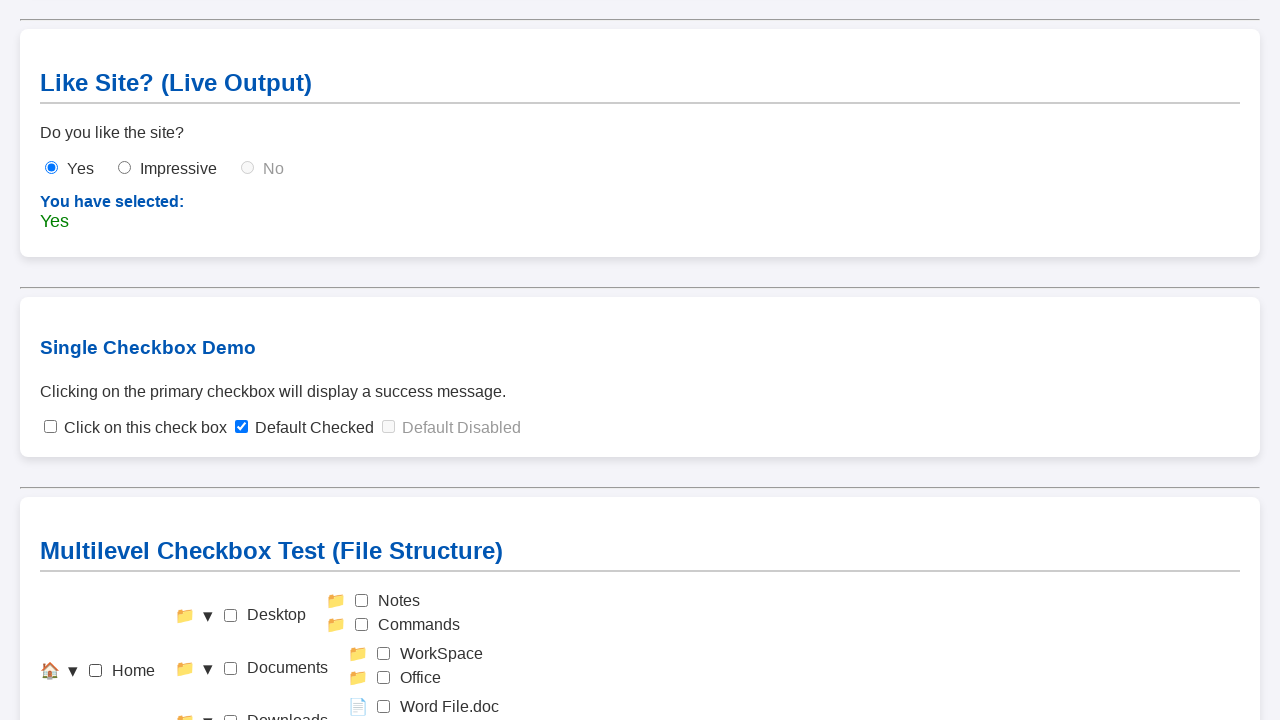

Waited for reset completion
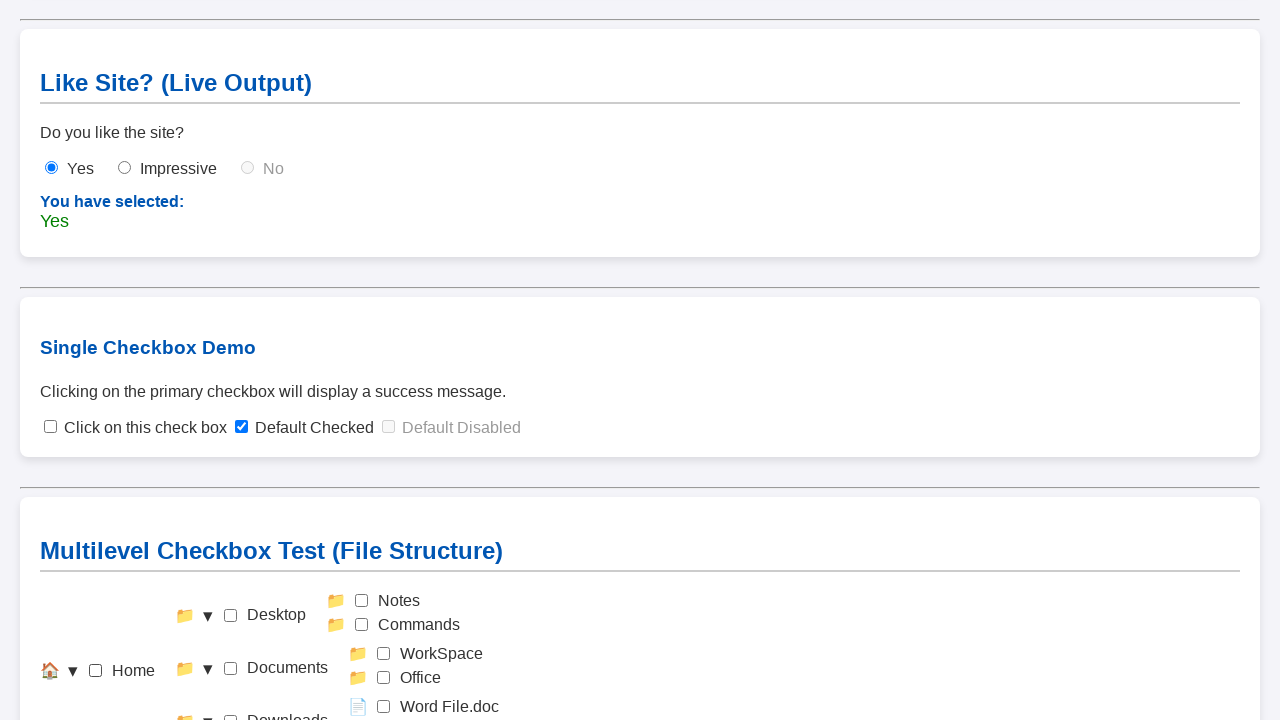

Clicked Level 2 parent checkbox 'check-downloads' at (230, 714) on #check-downloads
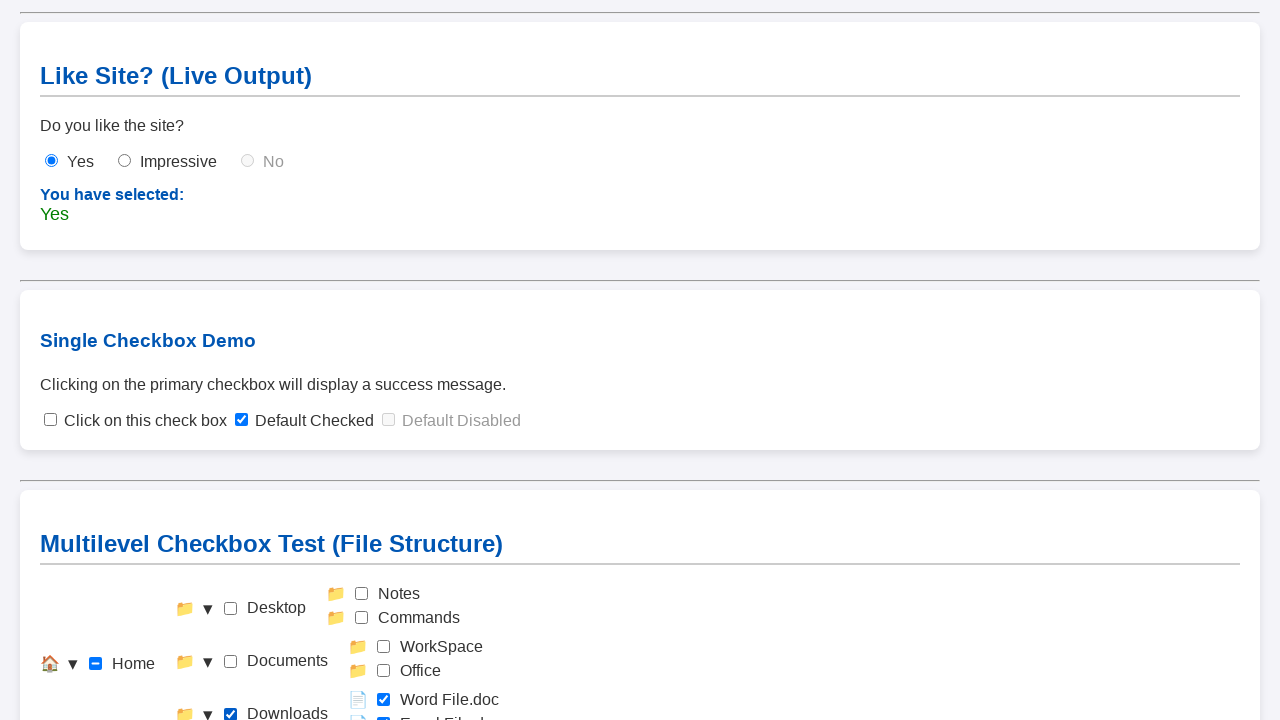

Waited for cascade down behavior to complete
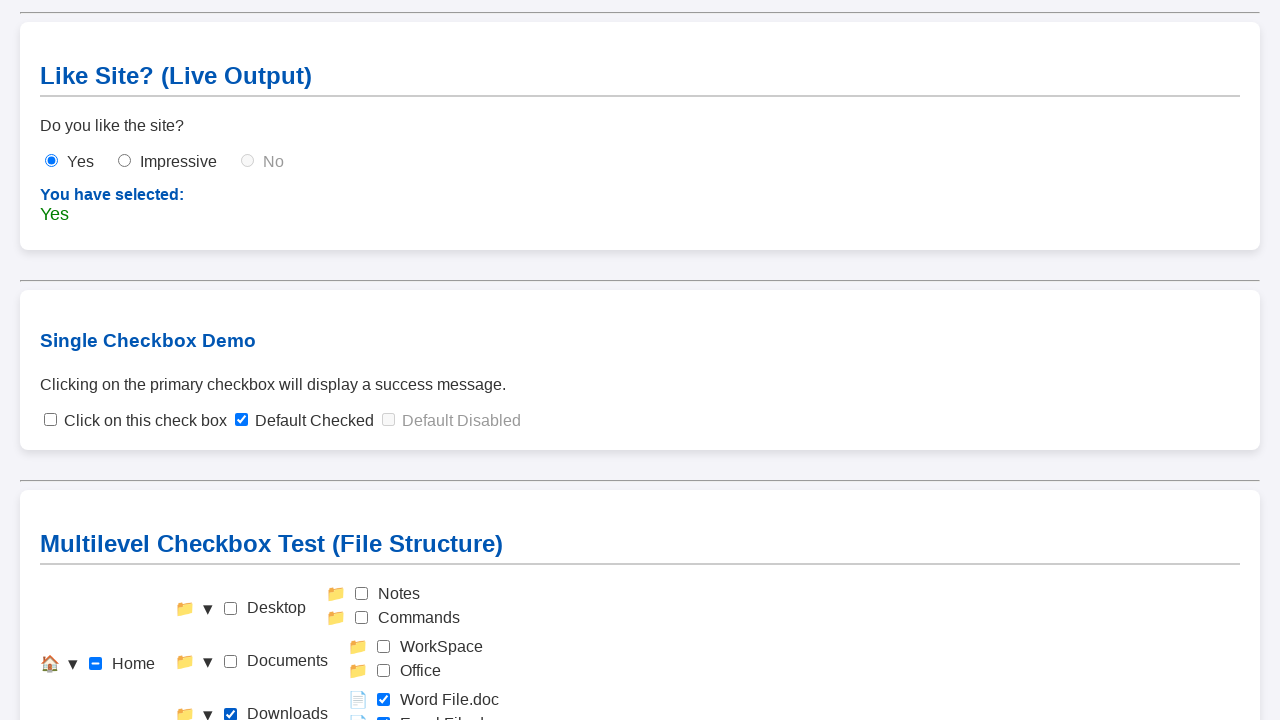

Verified child checkbox 'check-wordfile' is checked
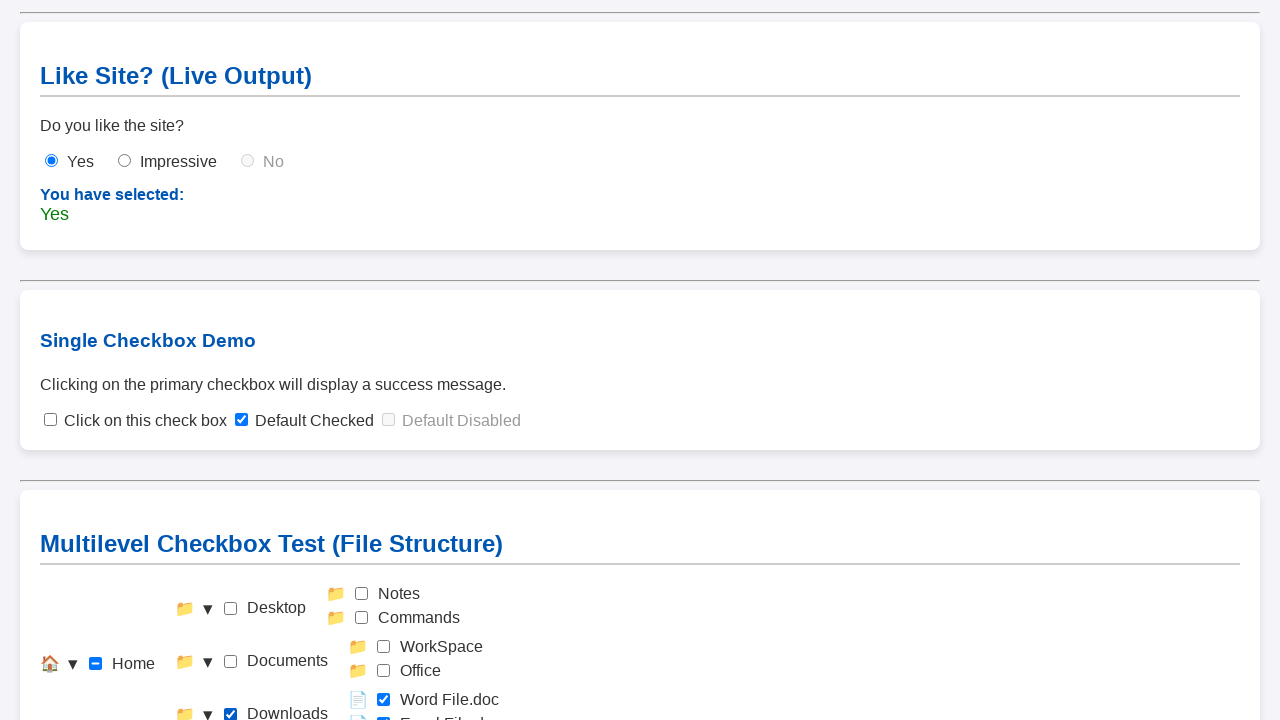

Verified child checkbox 'check-excelfile' is checked
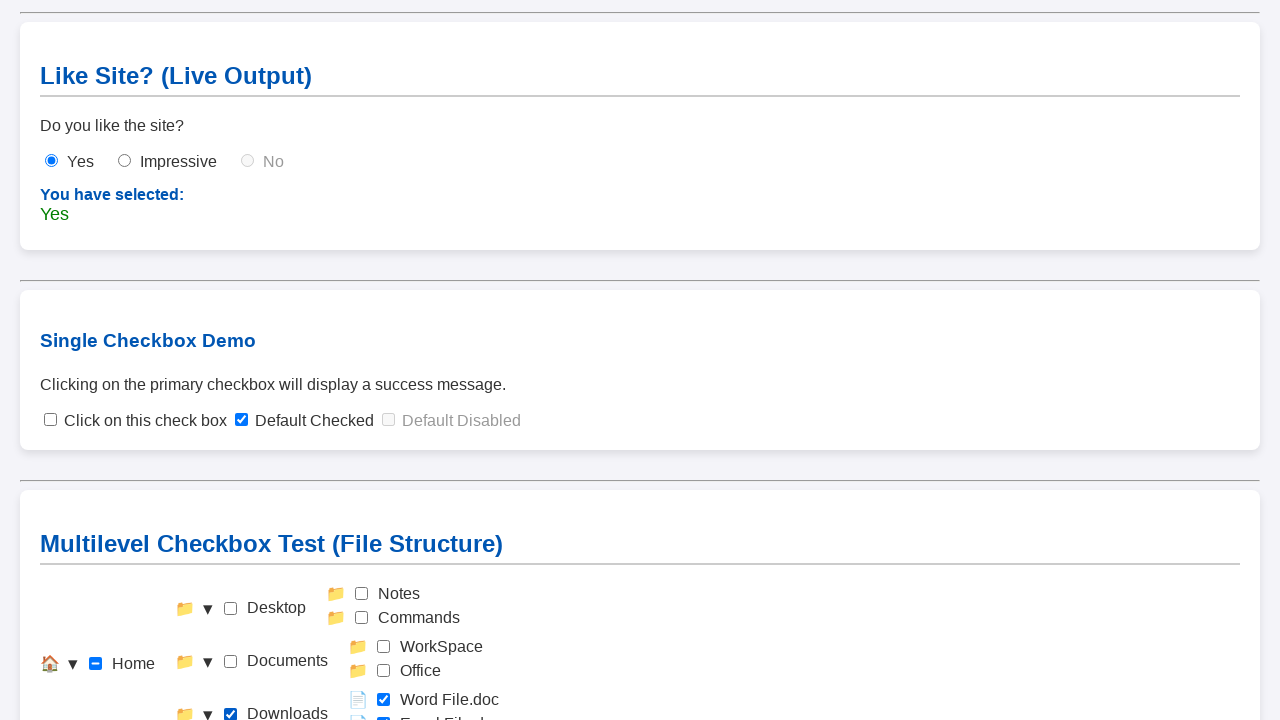

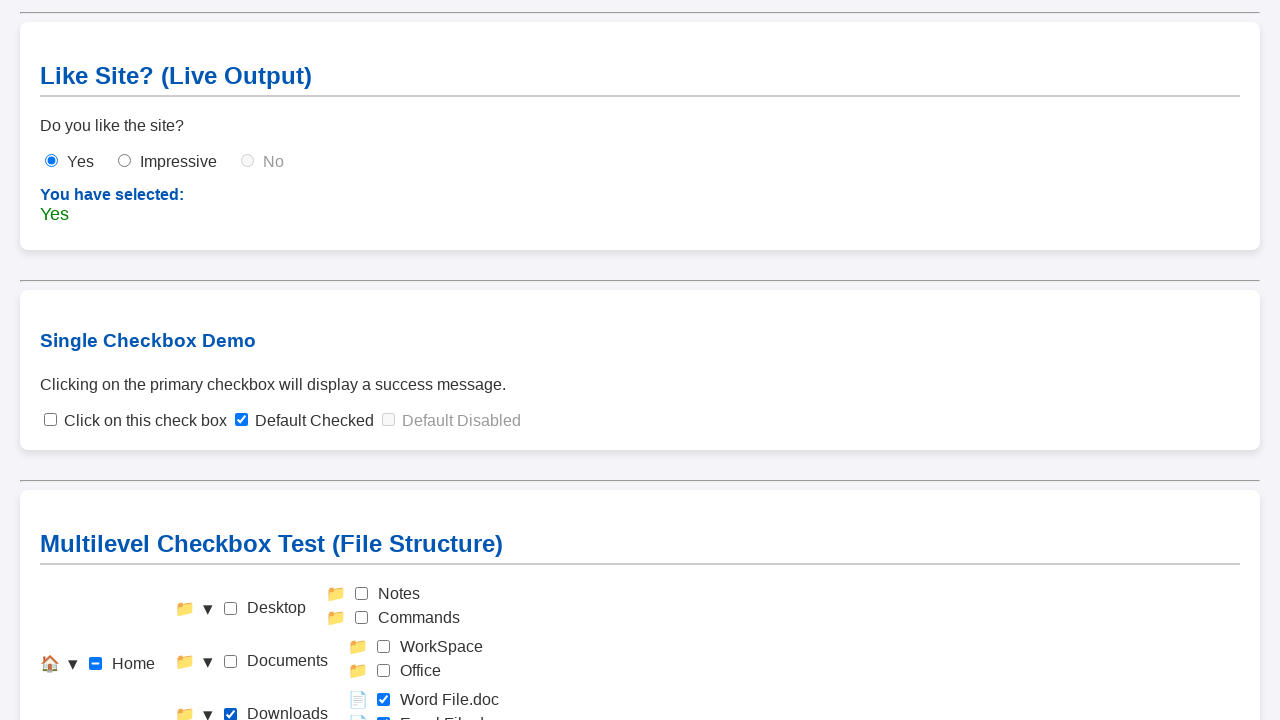